Tests promo goods section by clicking on promotional category card

Starting URL: http://intershop5.skillbox.ru/

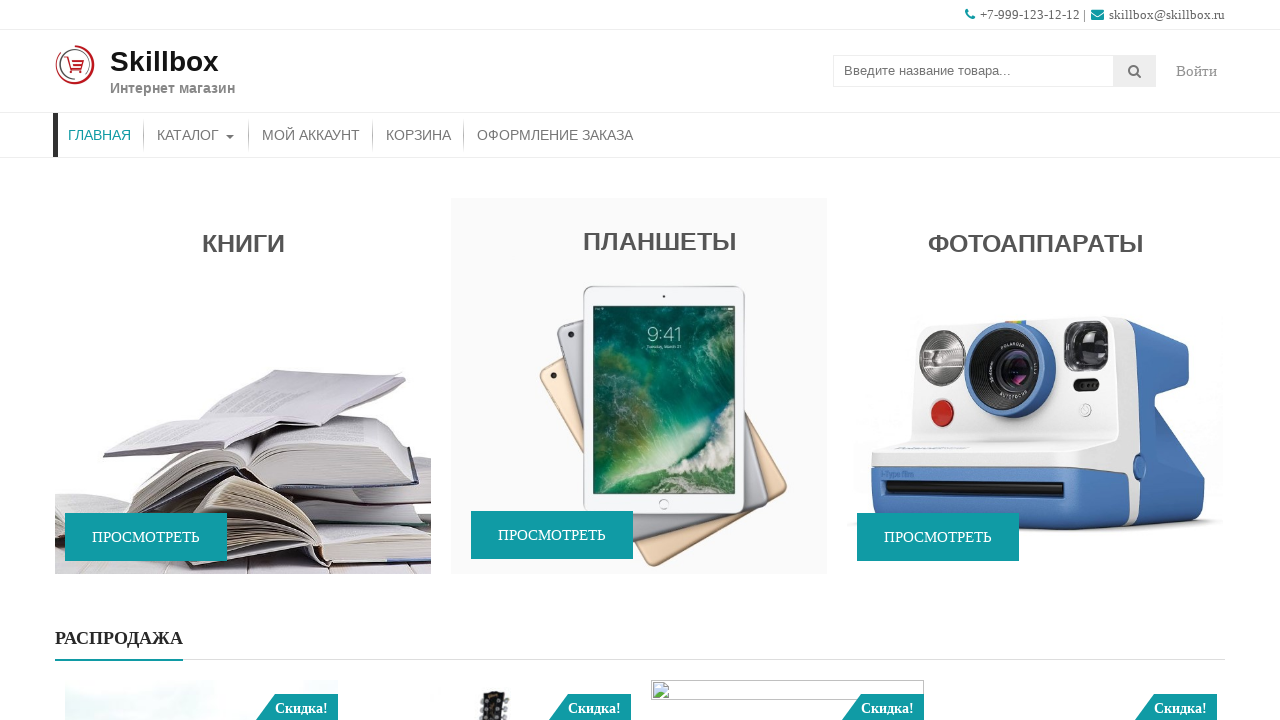

Clicked on promotional category card at (243, 386) on #accesspress_storemo-2 a
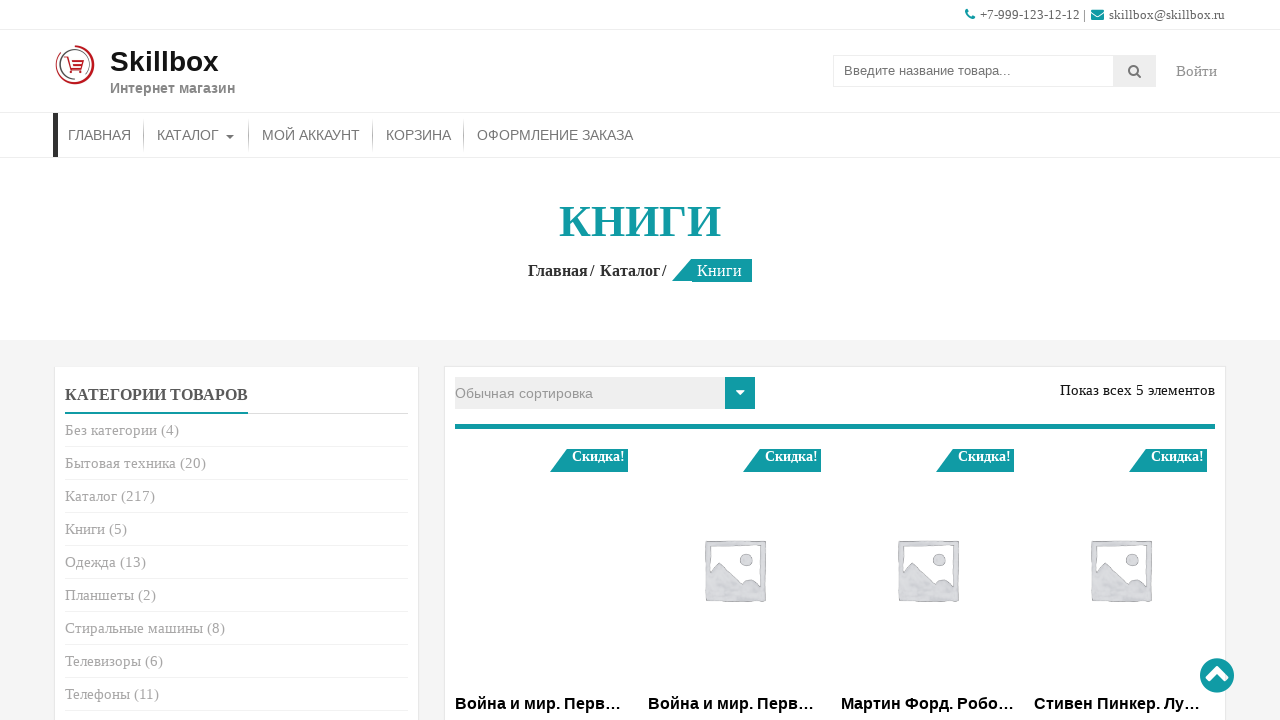

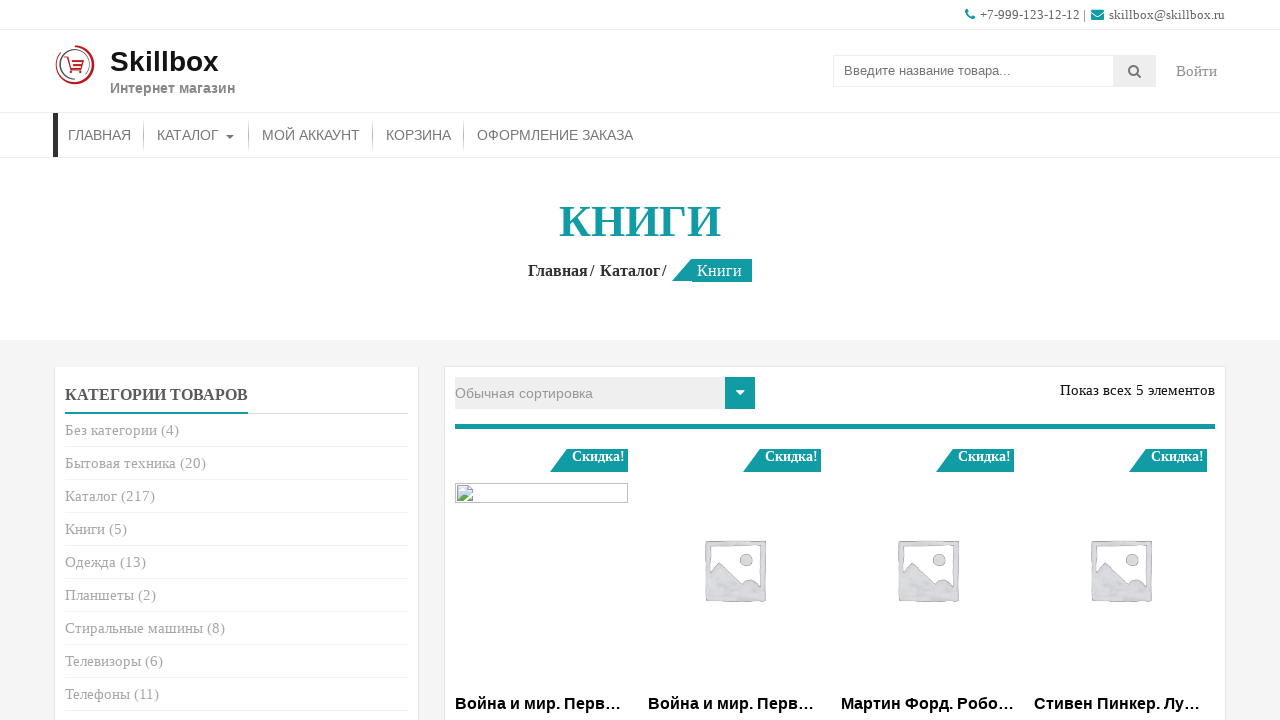